Tests a slow calculator web application by setting a delay value, performing an addition operation (7+8), and waiting for the result to display.

Starting URL: https://bonigarcia.dev/selenium-webdriver-java/slow-calculator.html

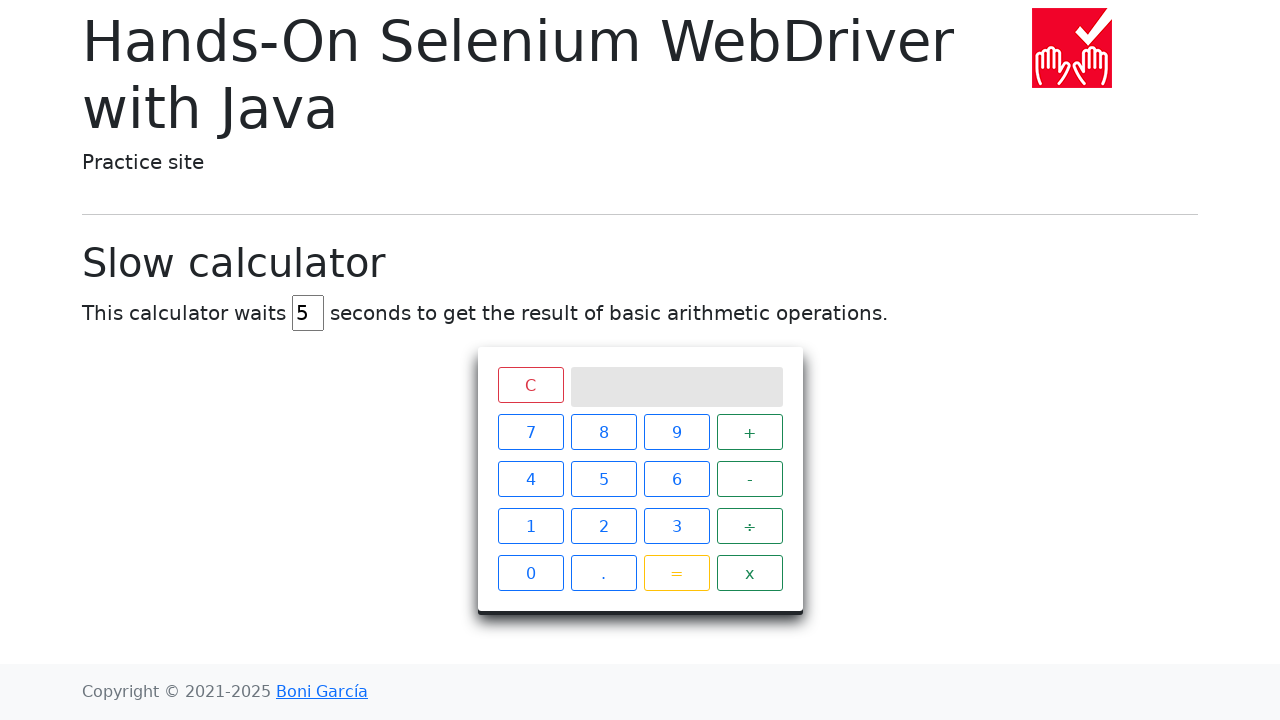

Navigated to slow calculator web application
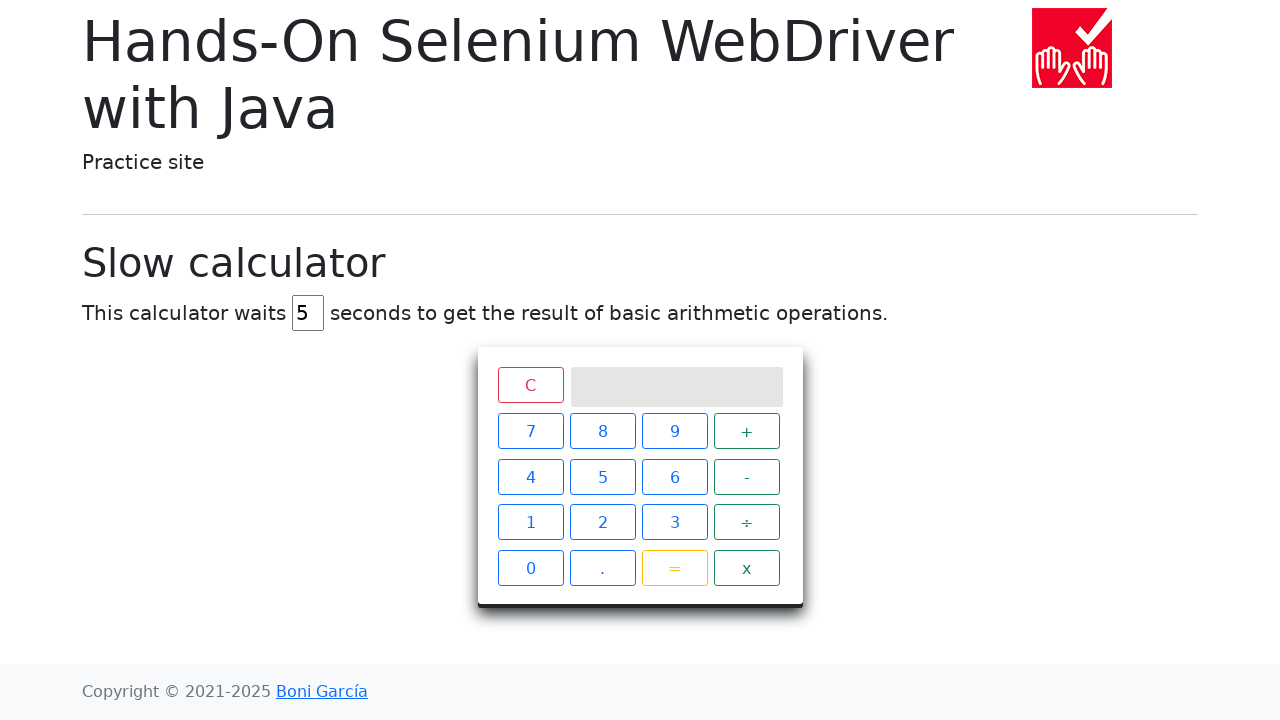

Cleared the delay input field on #delay
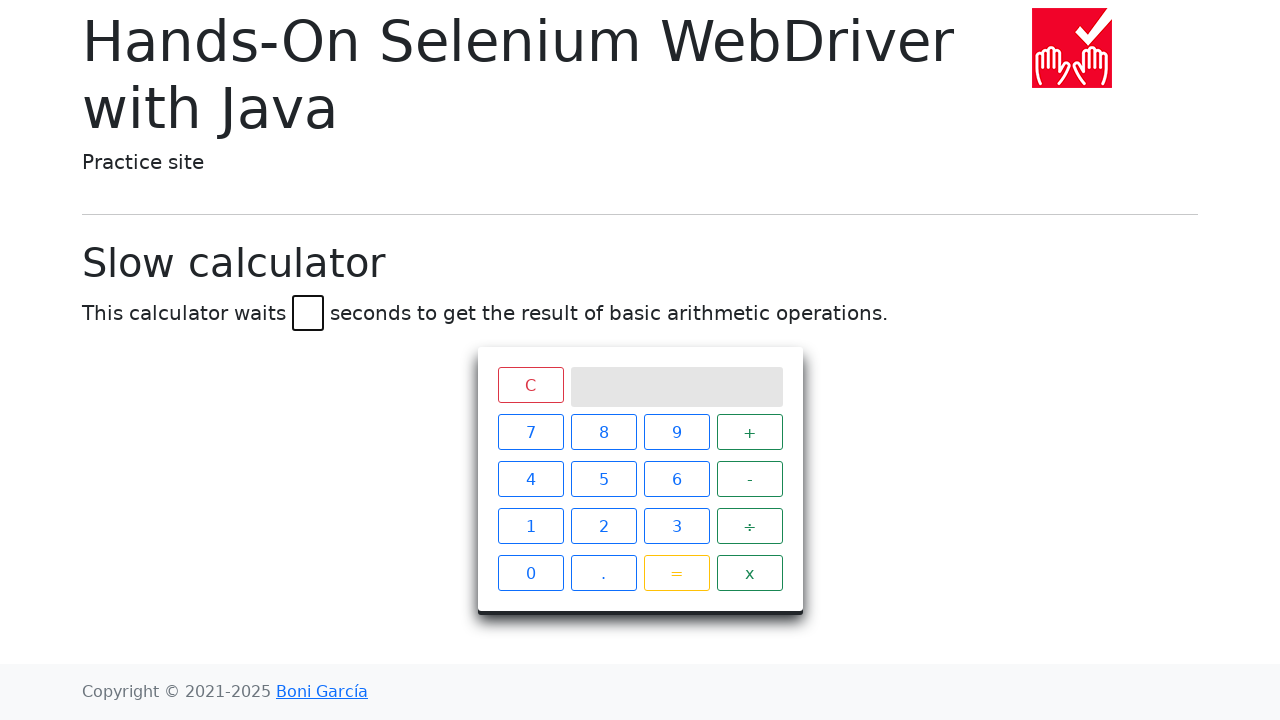

Set delay value to 45 seconds on #delay
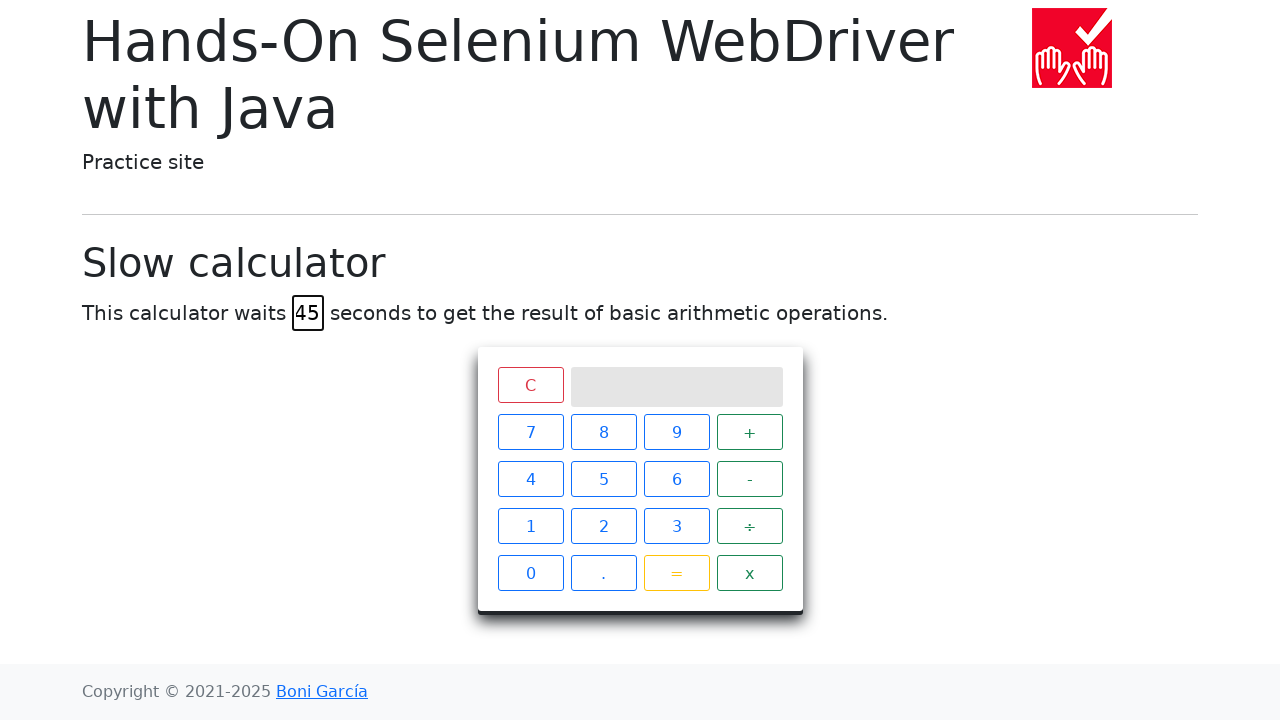

Clicked calculator button '7' at (530, 432) on xpath=//span[text()='7']
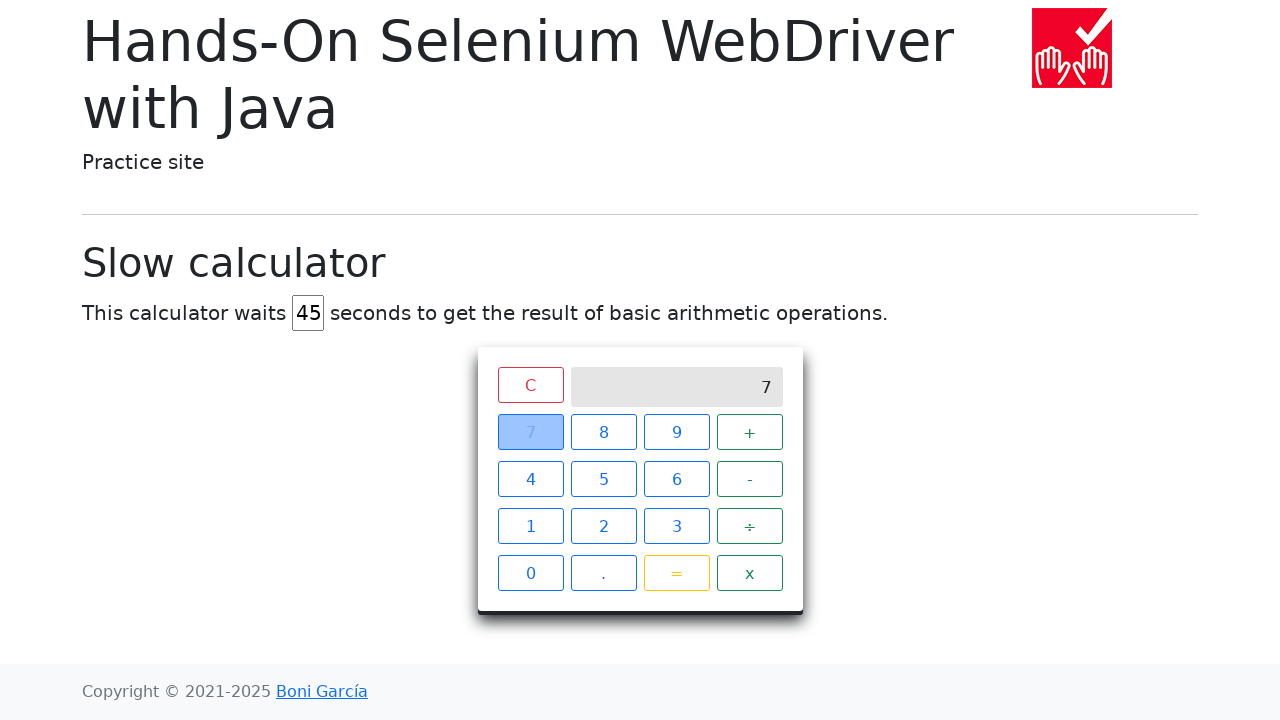

Clicked calculator button '+' at (750, 432) on xpath=//span[text()='+']
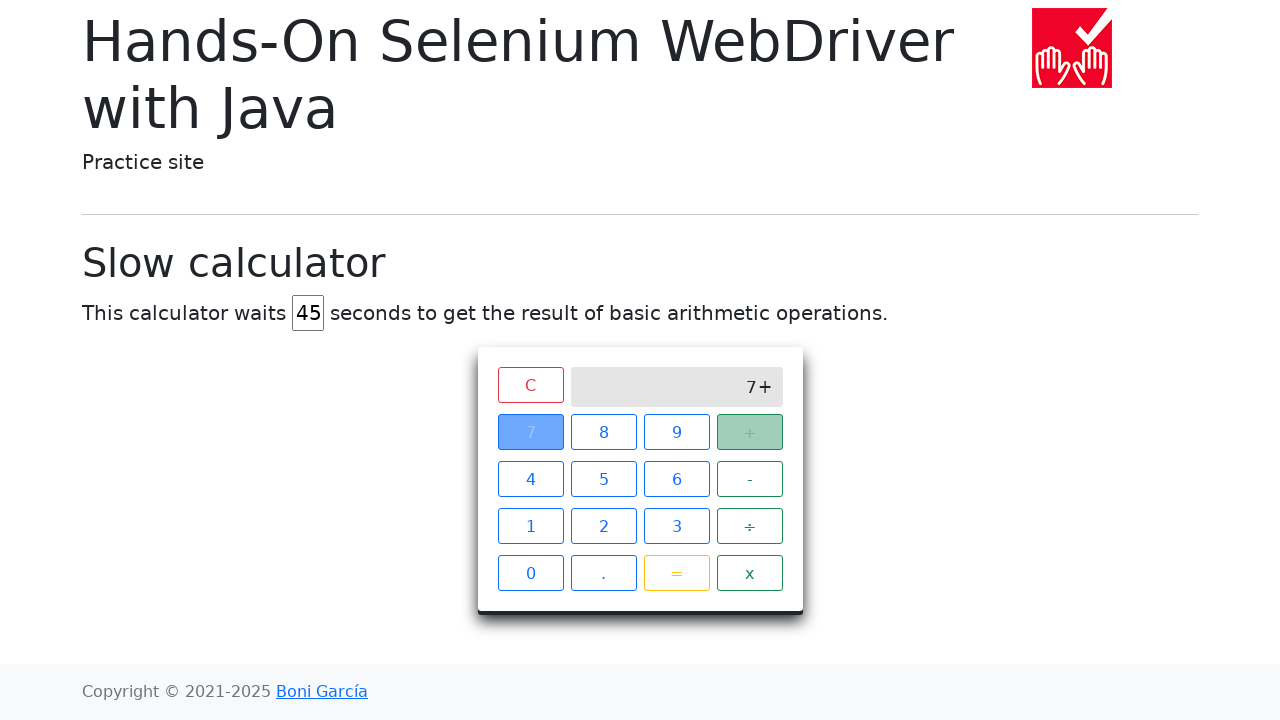

Clicked calculator button '8' at (604, 432) on xpath=//span[text()='8']
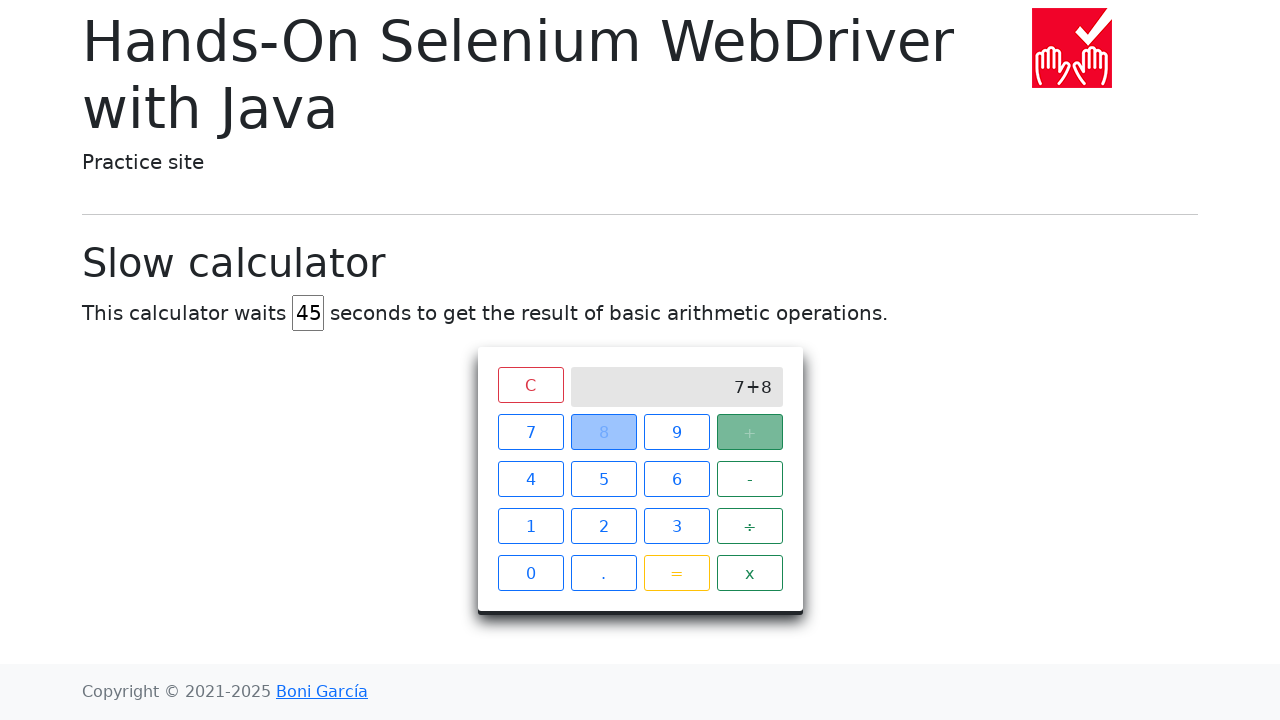

Clicked calculator button '=' to perform addition operation at (676, 573) on xpath=//span[text()='=']
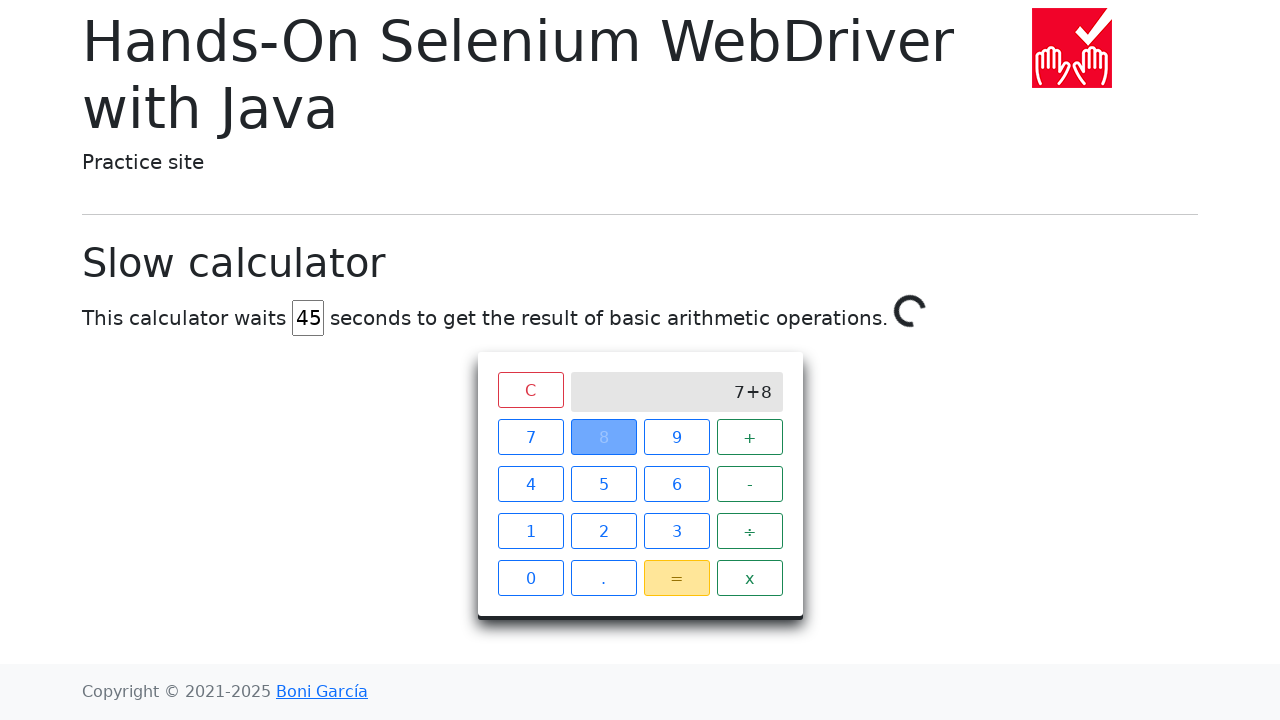

Waited for calculator result '15' to display
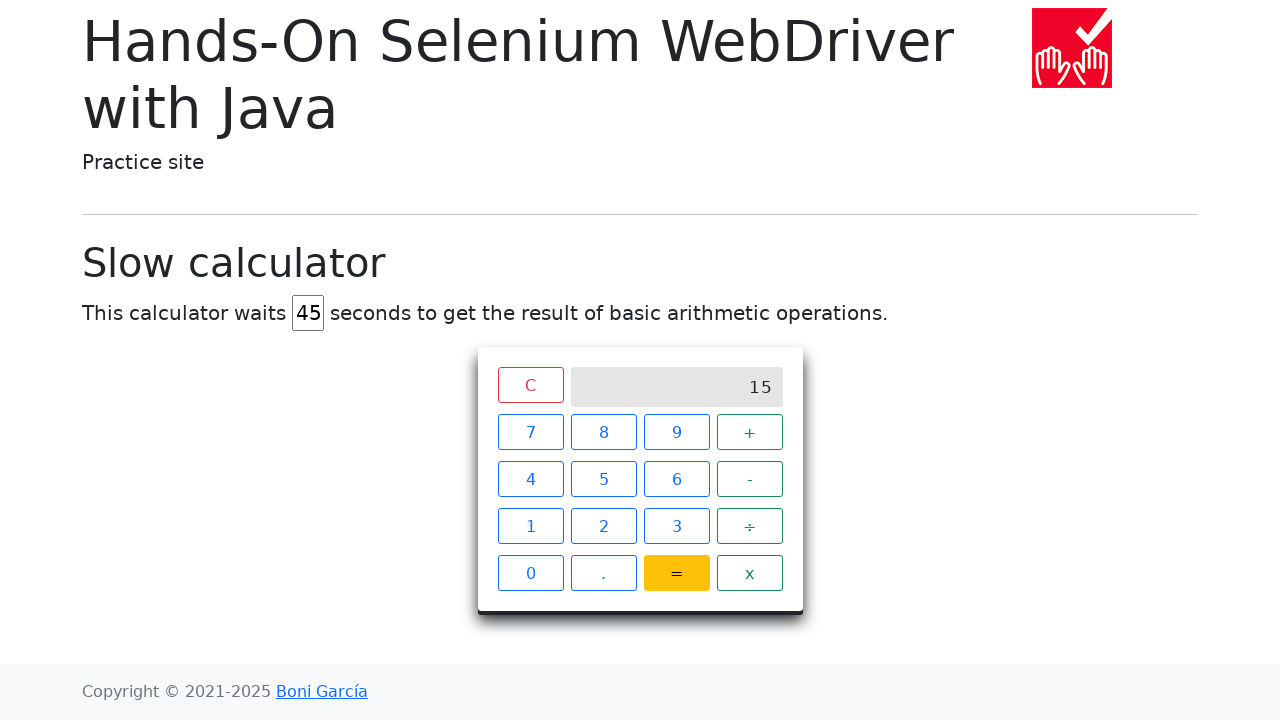

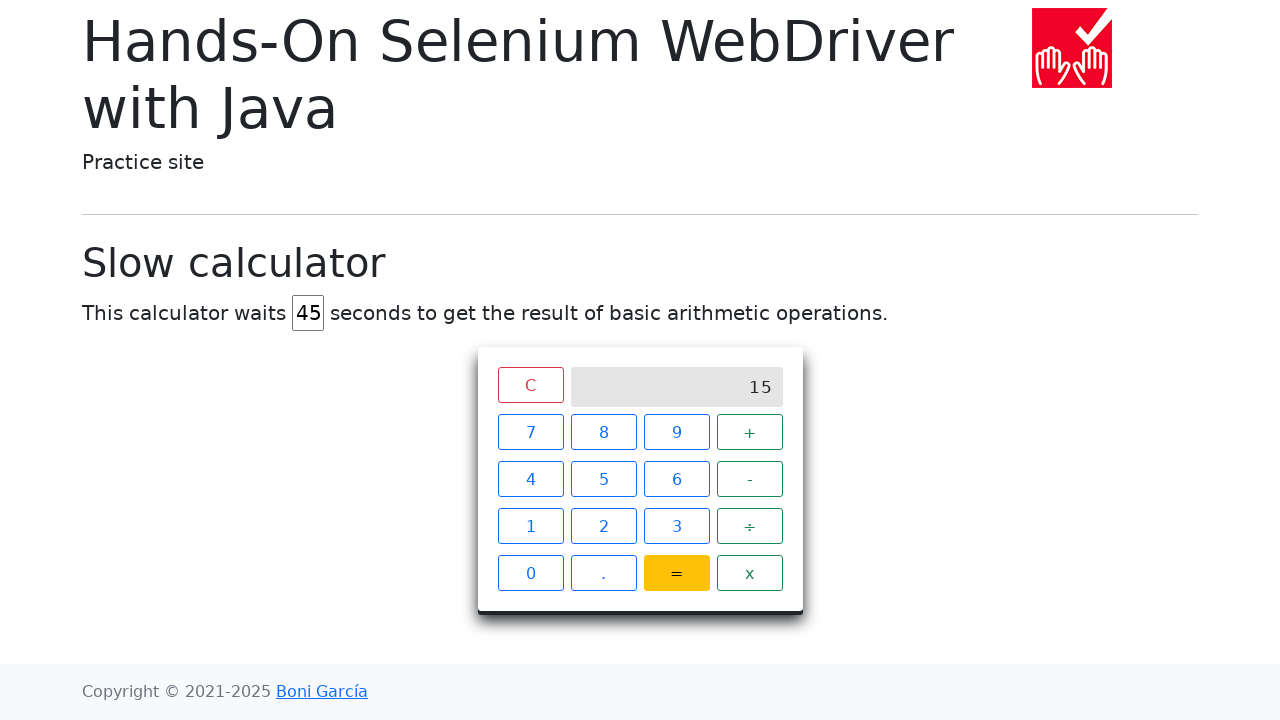